Tests dynamic loading functionality by clicking a start button and waiting for dynamically loaded content to appear with the text "Hello World!"

Starting URL: https://the-internet.herokuapp.com/dynamic_loading/1

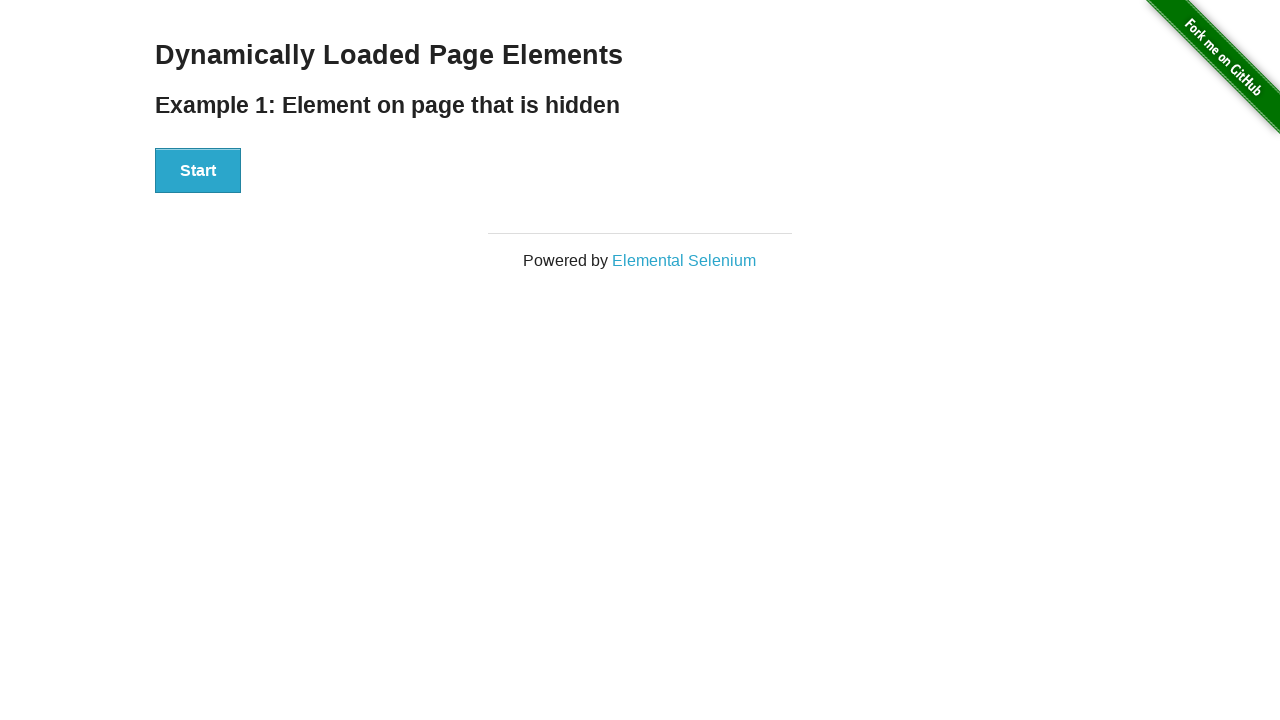

Clicked start button to trigger dynamic loading at (198, 171) on div[id='start'] > button
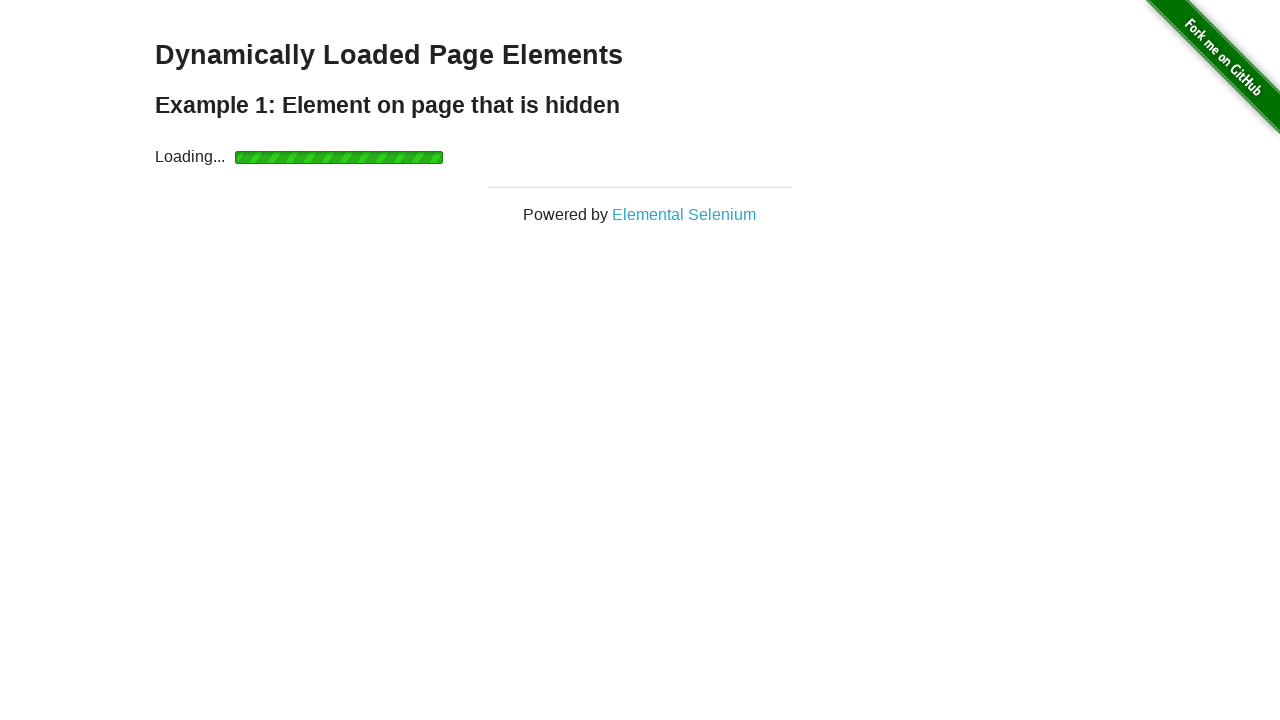

Waited for finish element with h4 tag to become visible
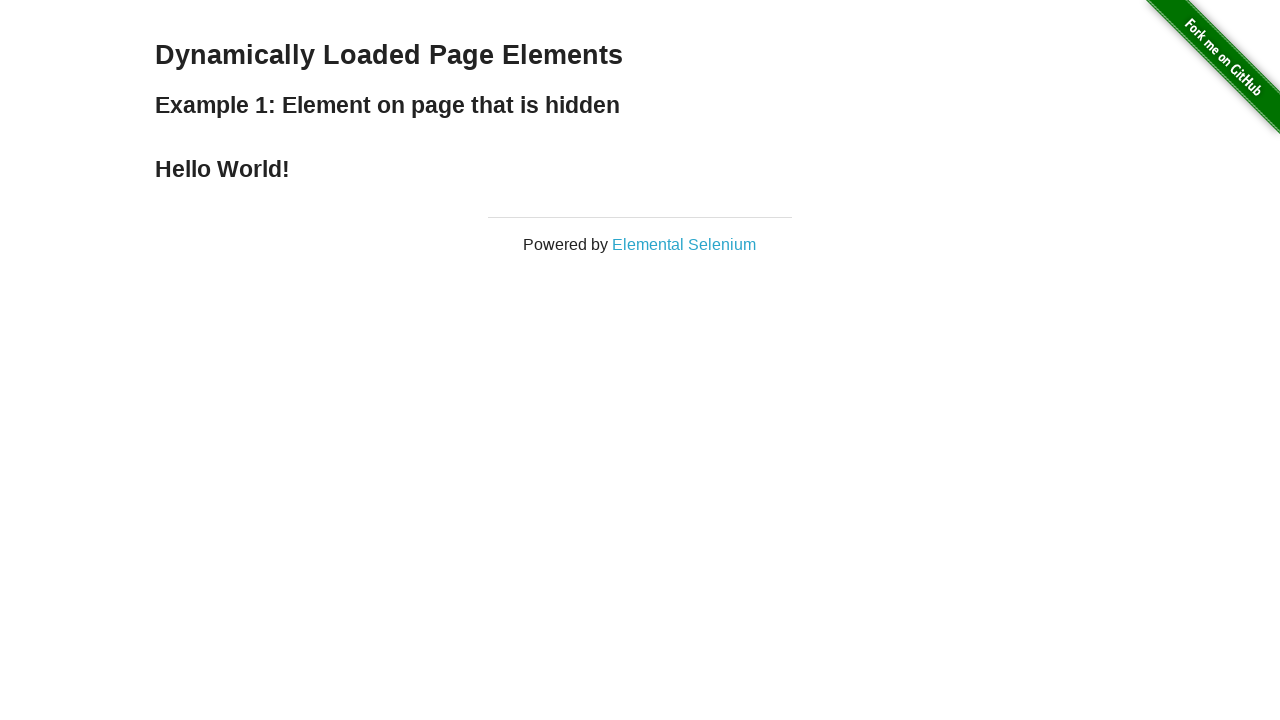

Located finish element h4
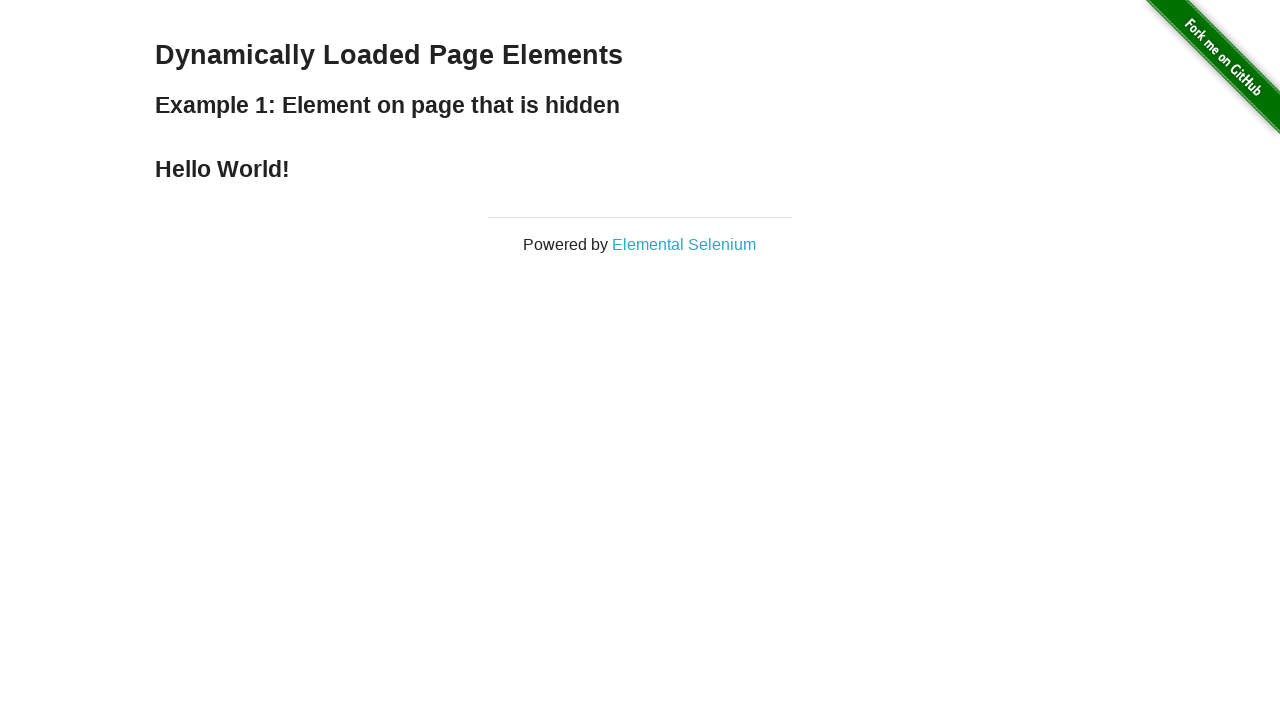

Ensured finish element is in visible state
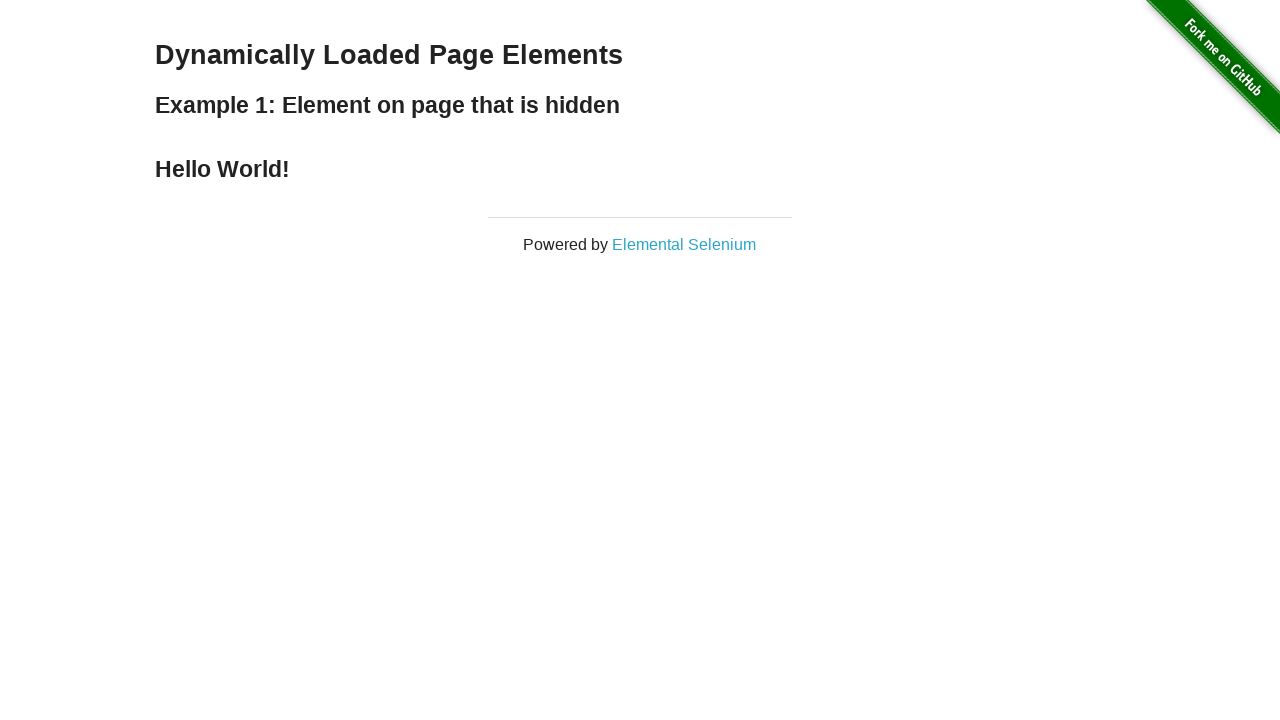

Verified finish element contains 'Hello World!' text
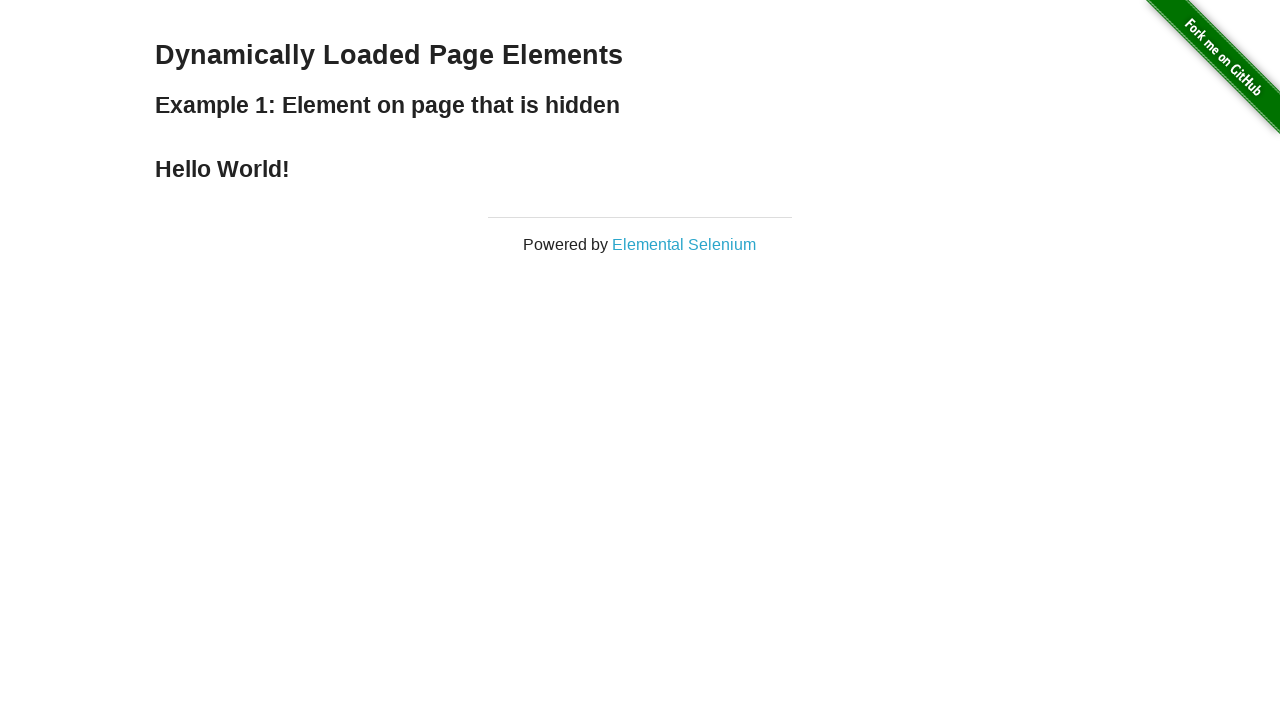

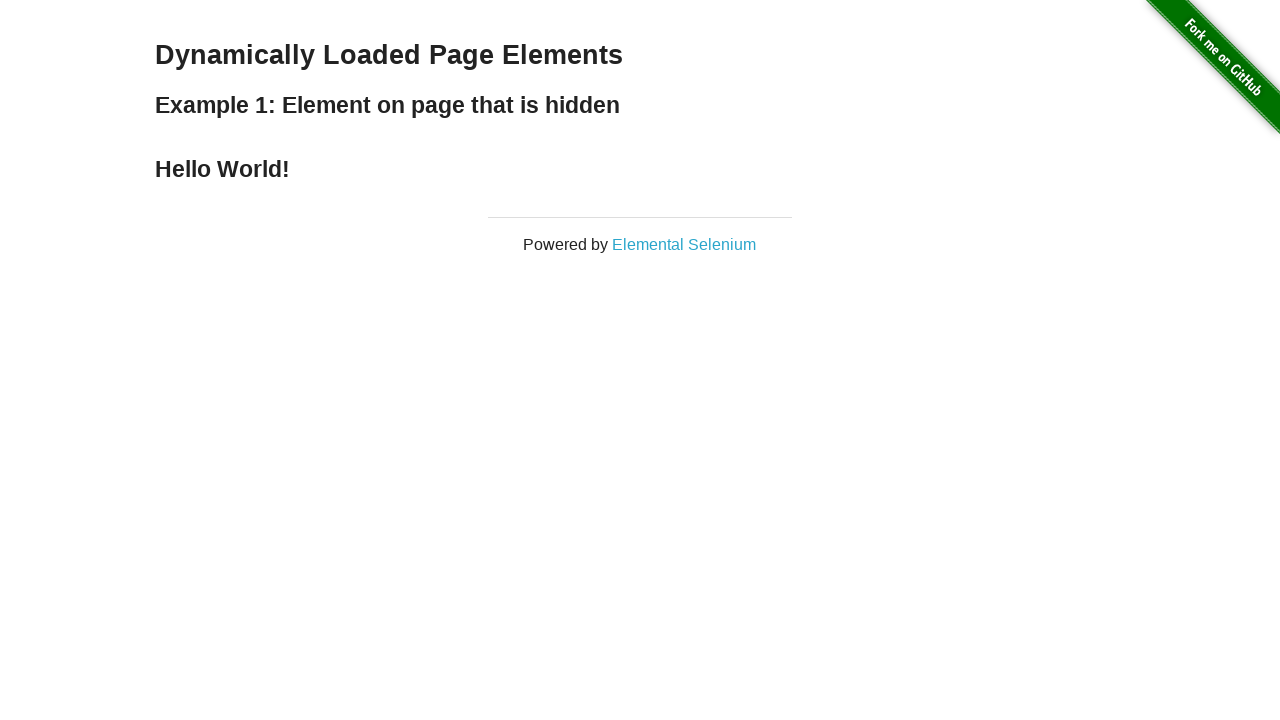